Tests various dropdown selection operations including single select, multi-select, selecting by different methods, and retrieving selected options

Starting URL: https://letcode.in/dropdowns

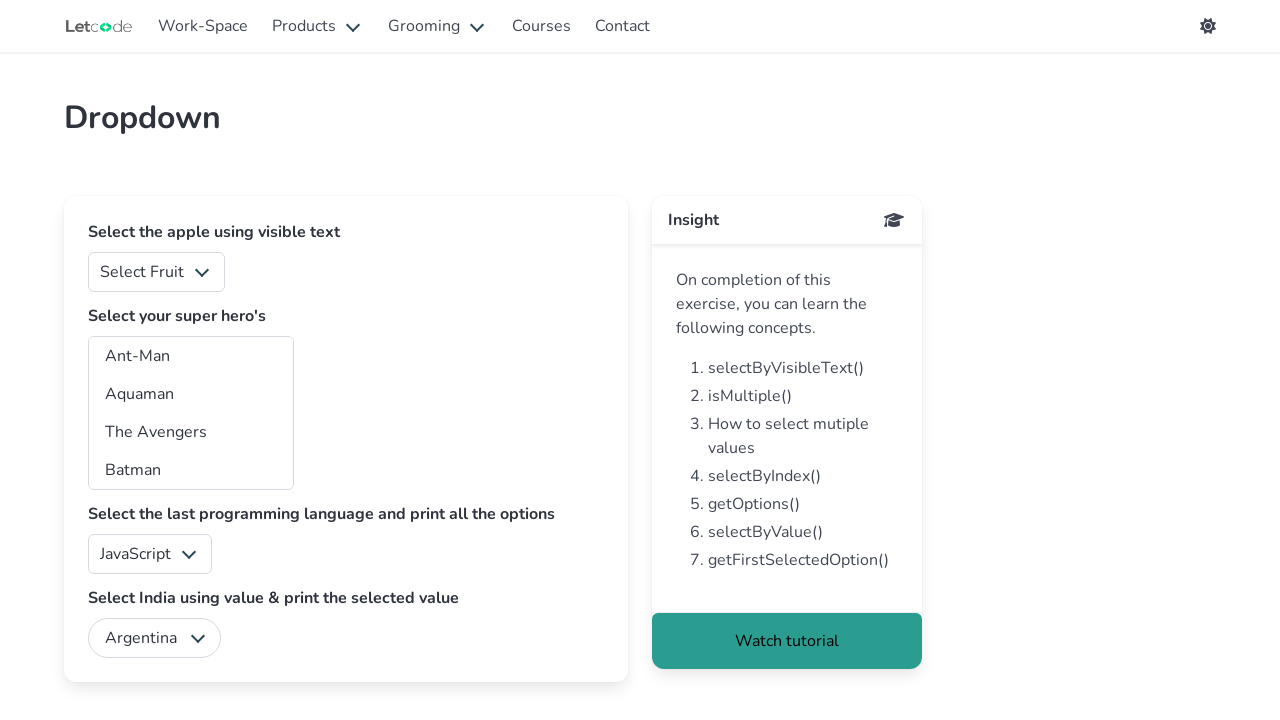

Selected 'Apple' from fruits dropdown on #fruits
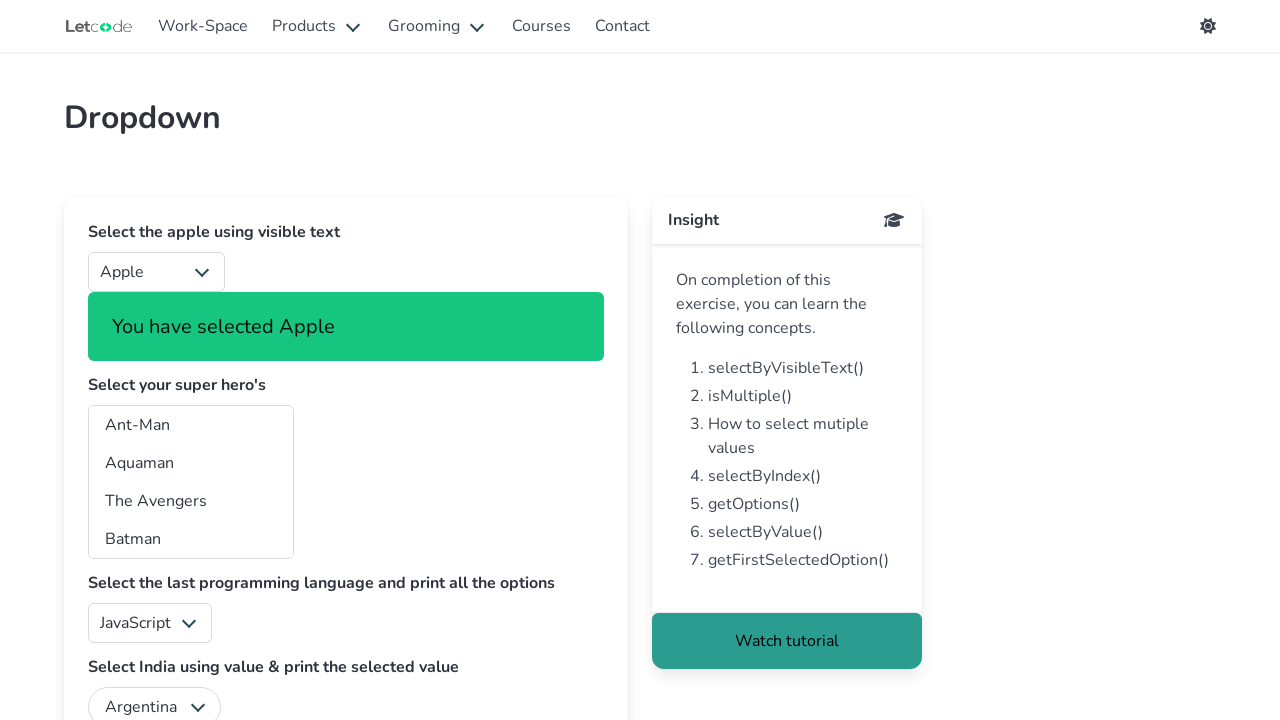

Selected first two options from superheroes multi-select dropdown on #superheros
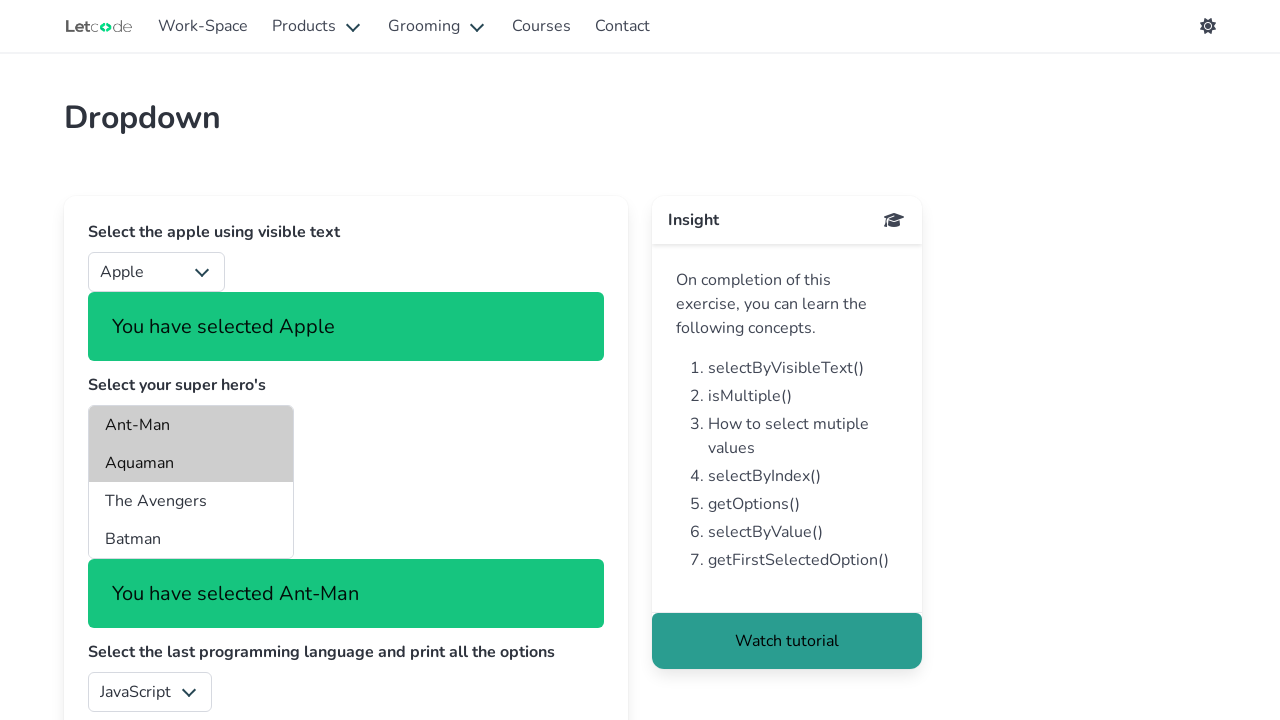

Selected last language option by index on #lang
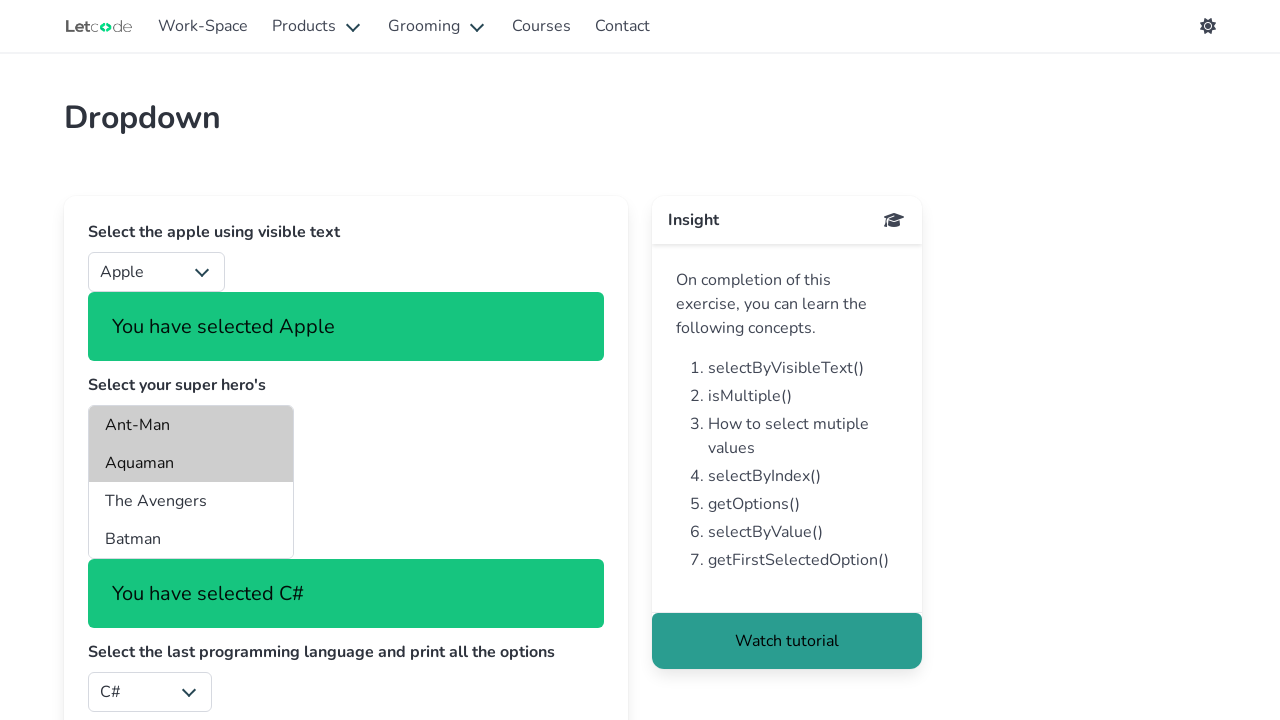

Selected 'India' from country dropdown by value on #country
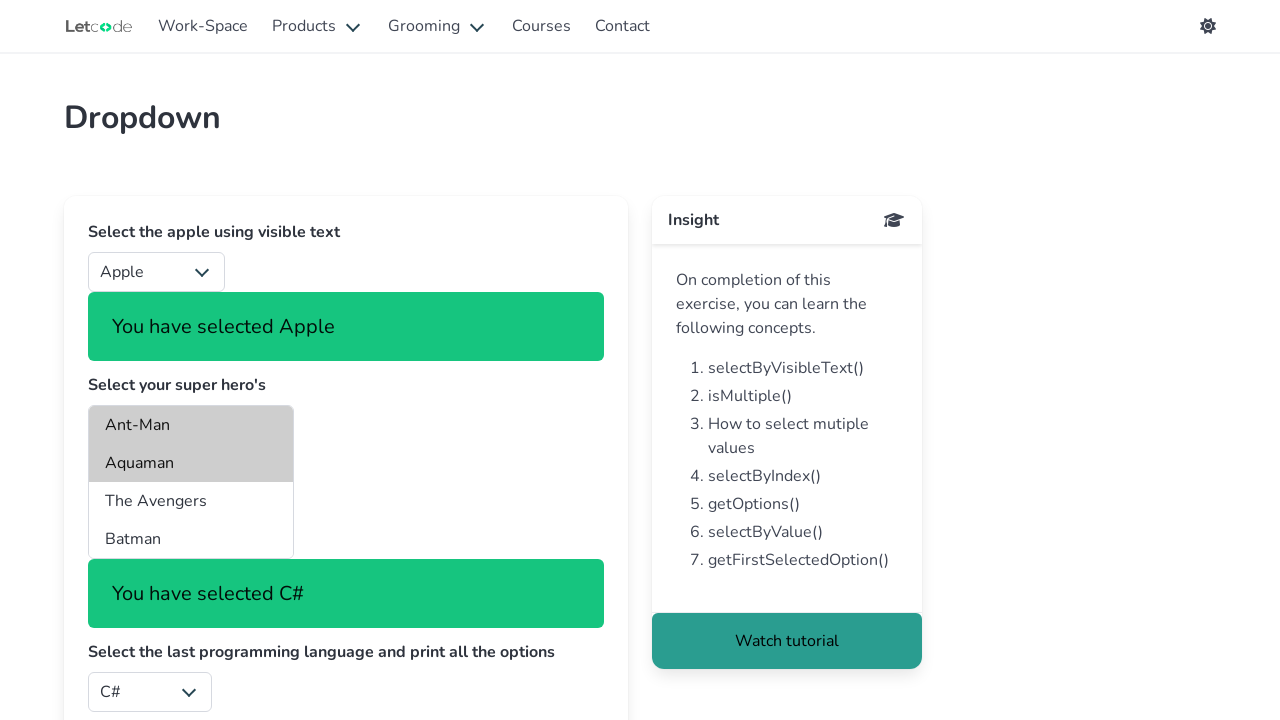

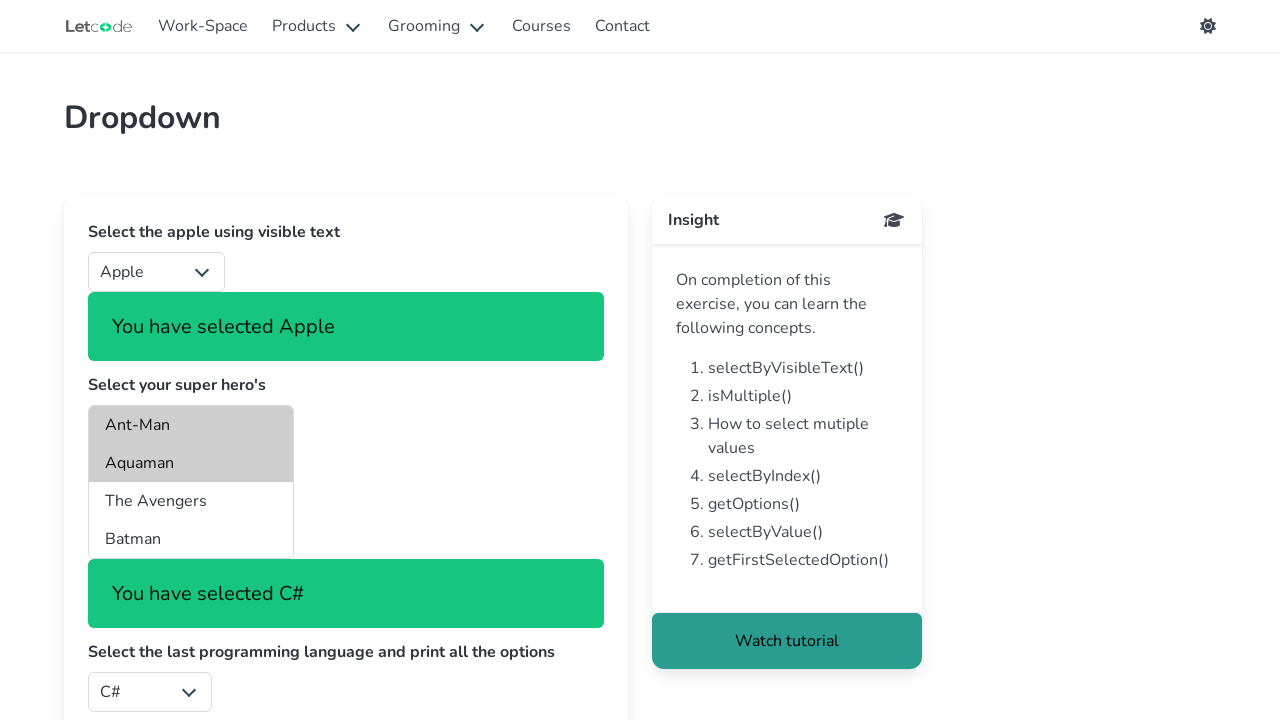